Navigates to the NSE India website and maximizes the browser window

Starting URL: https://www.nseindia.com

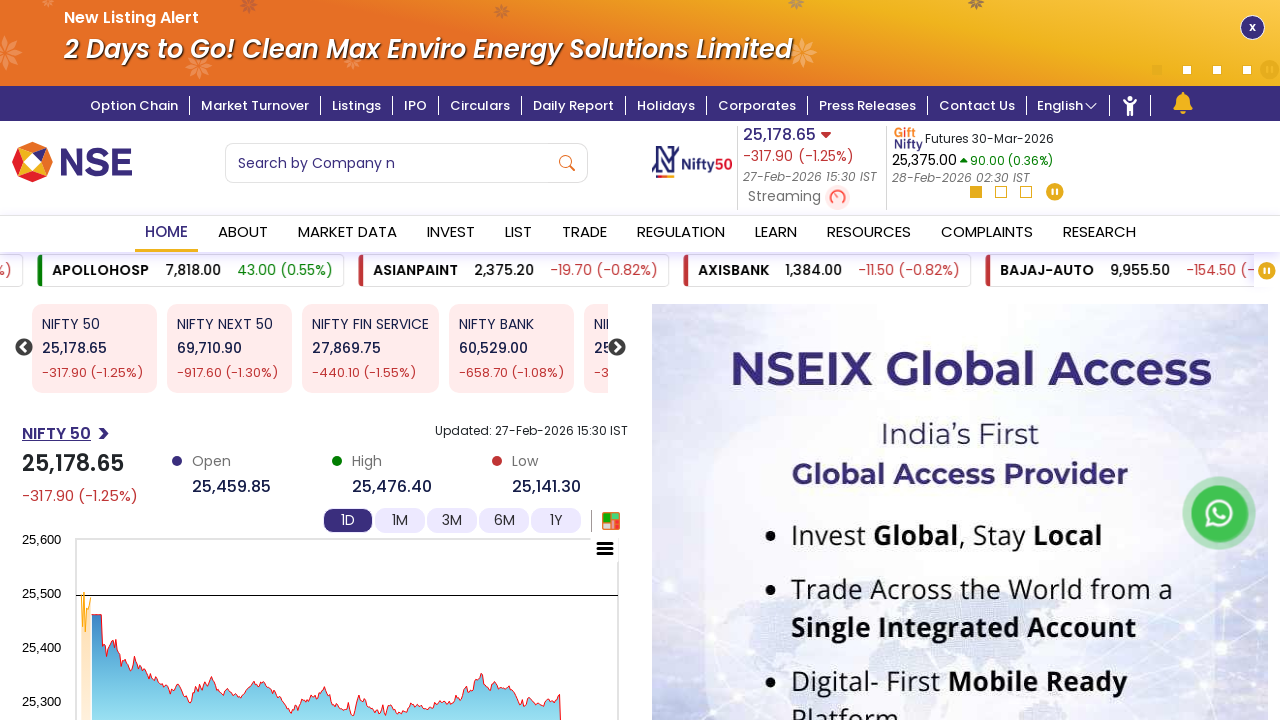

Navigated to NSE India website at https://www.nseindia.com
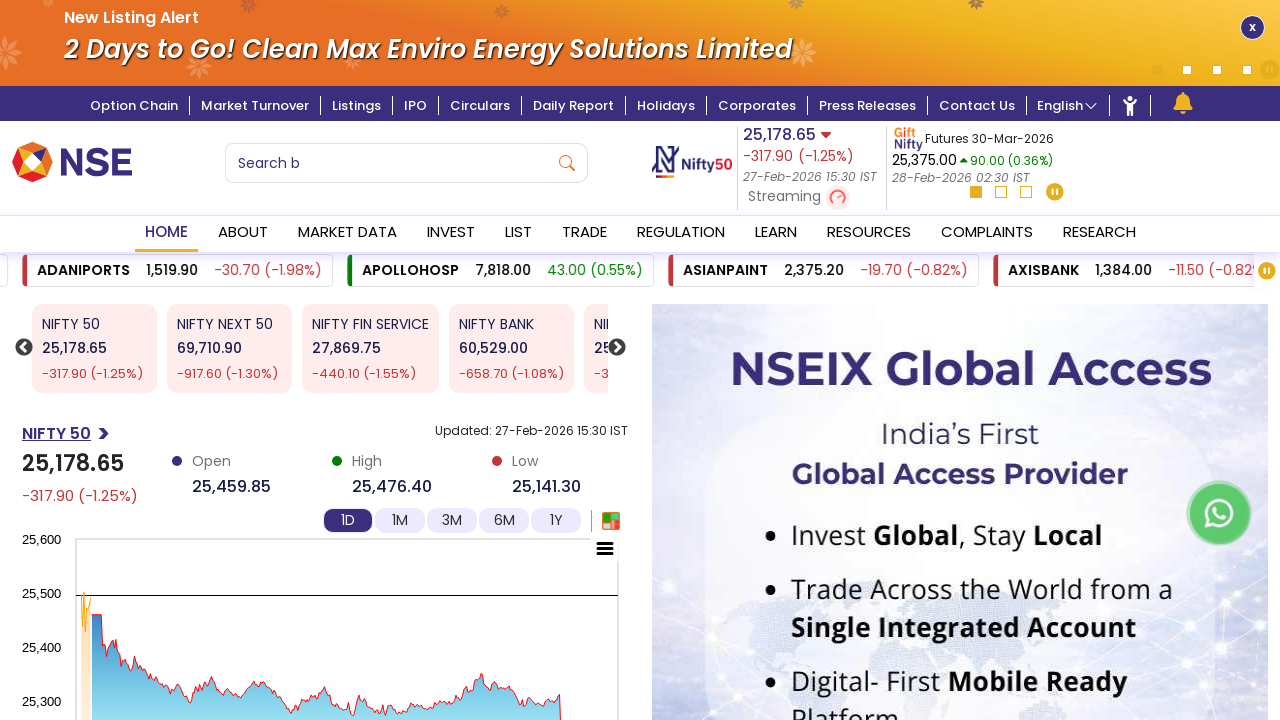

Maximized browser window to 1920x1080
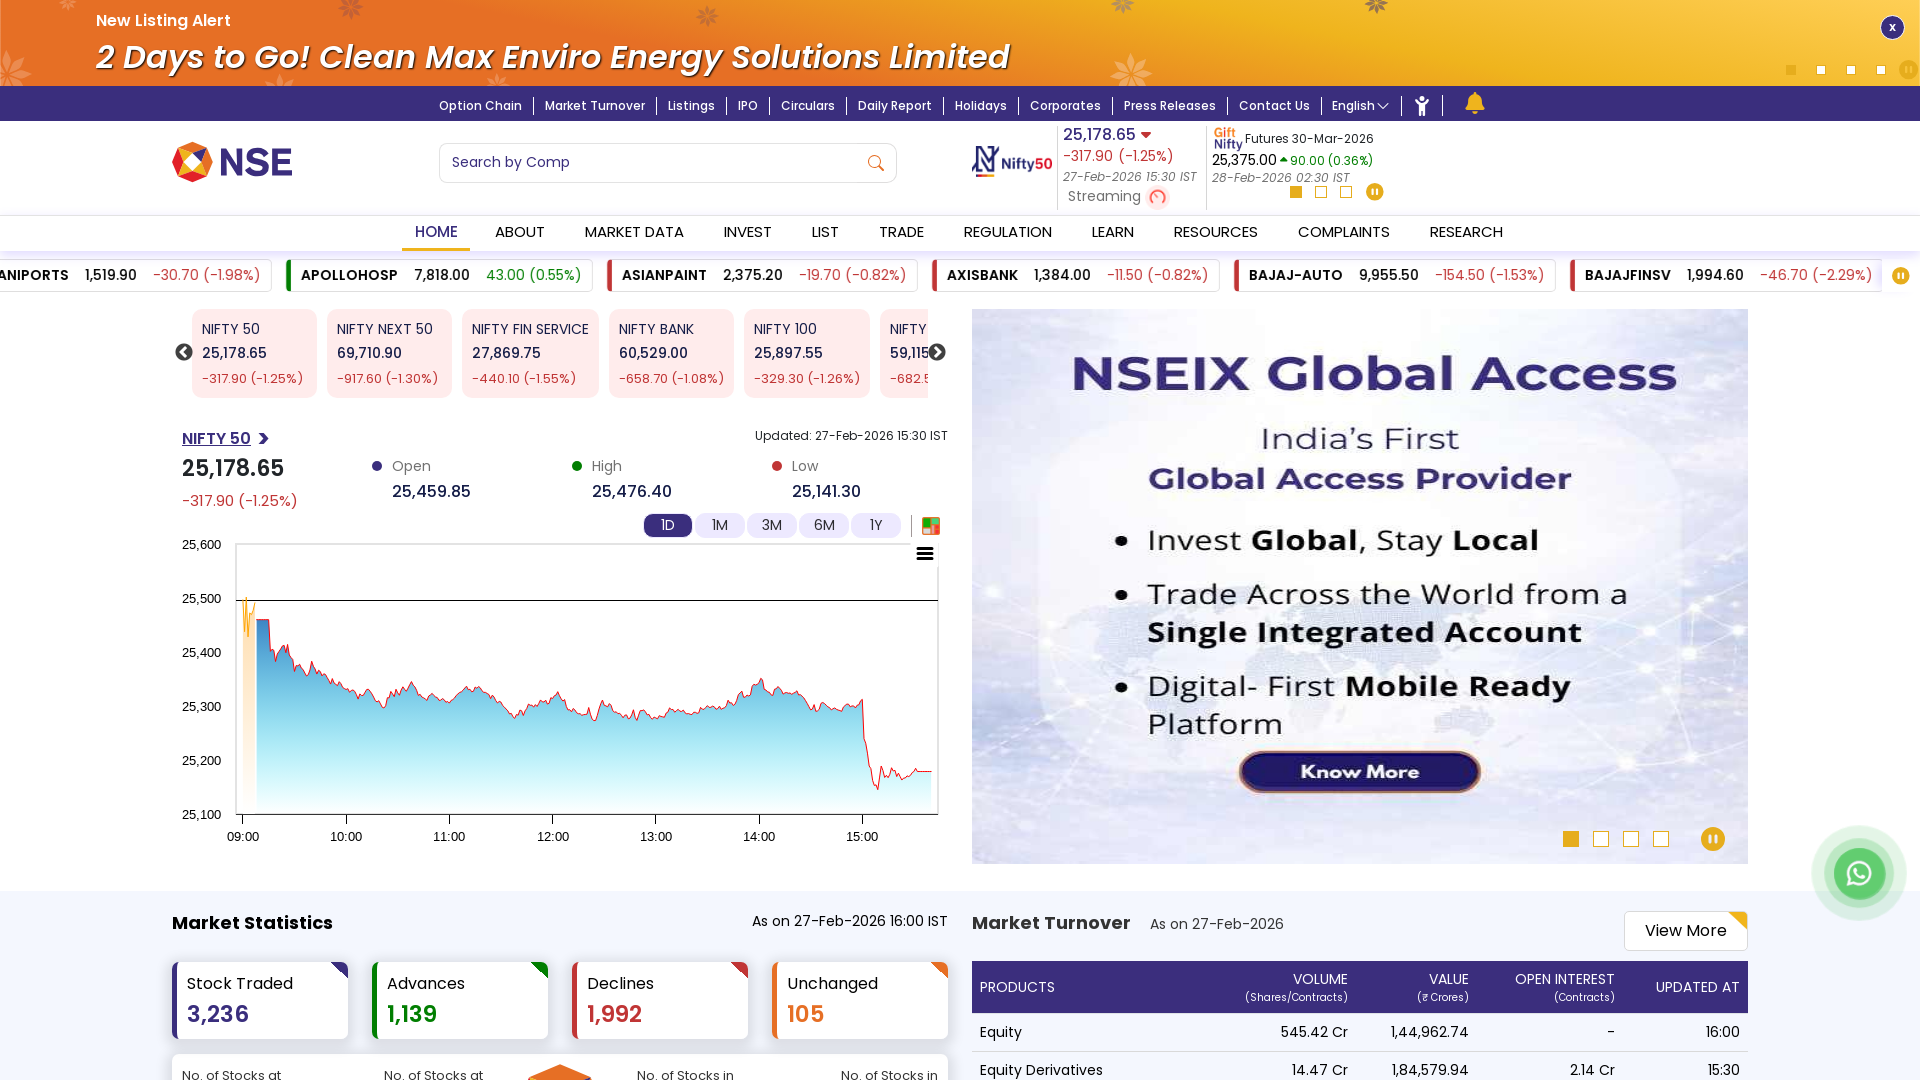

Page loaded and DOM content is ready
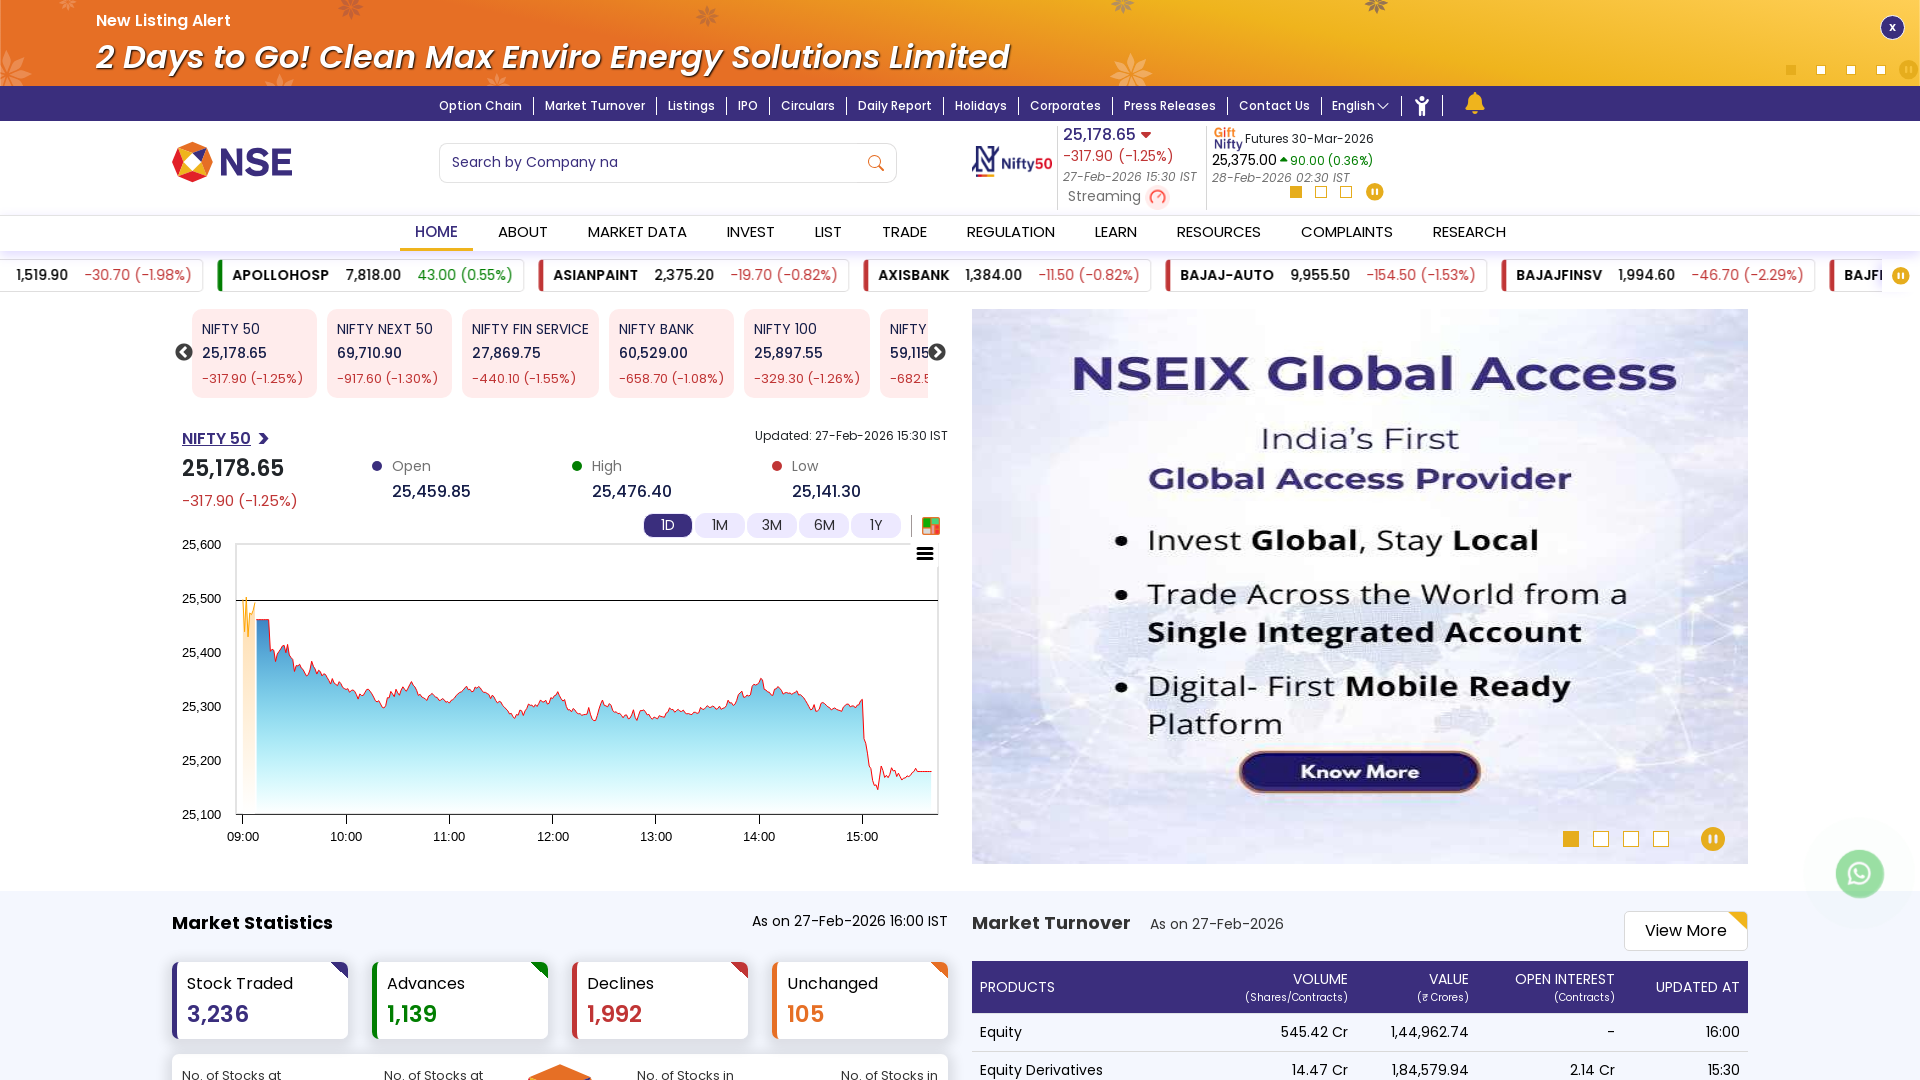

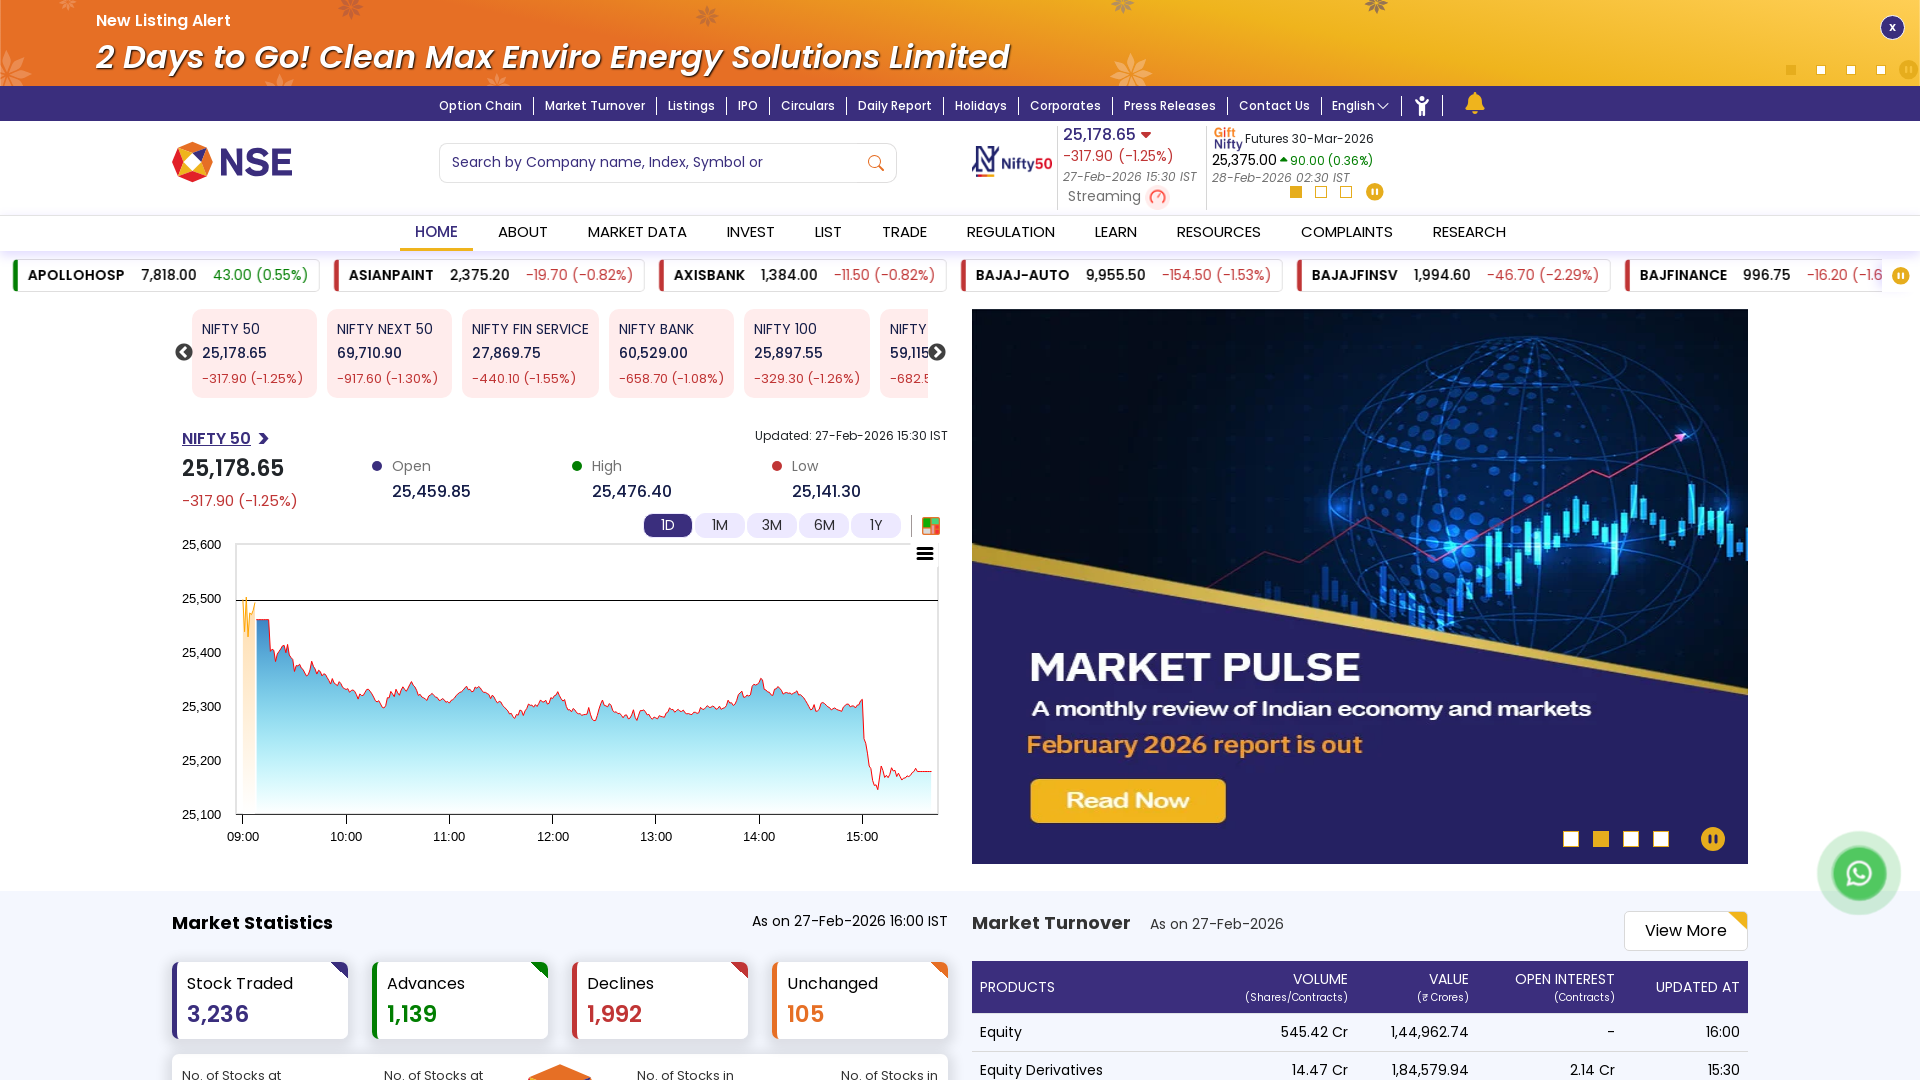